Tests the multiple windows functionality by clicking a link that opens a new browser window/tab and verifies the new window page loads correctly

Starting URL: https://the-internet.herokuapp.com/windows

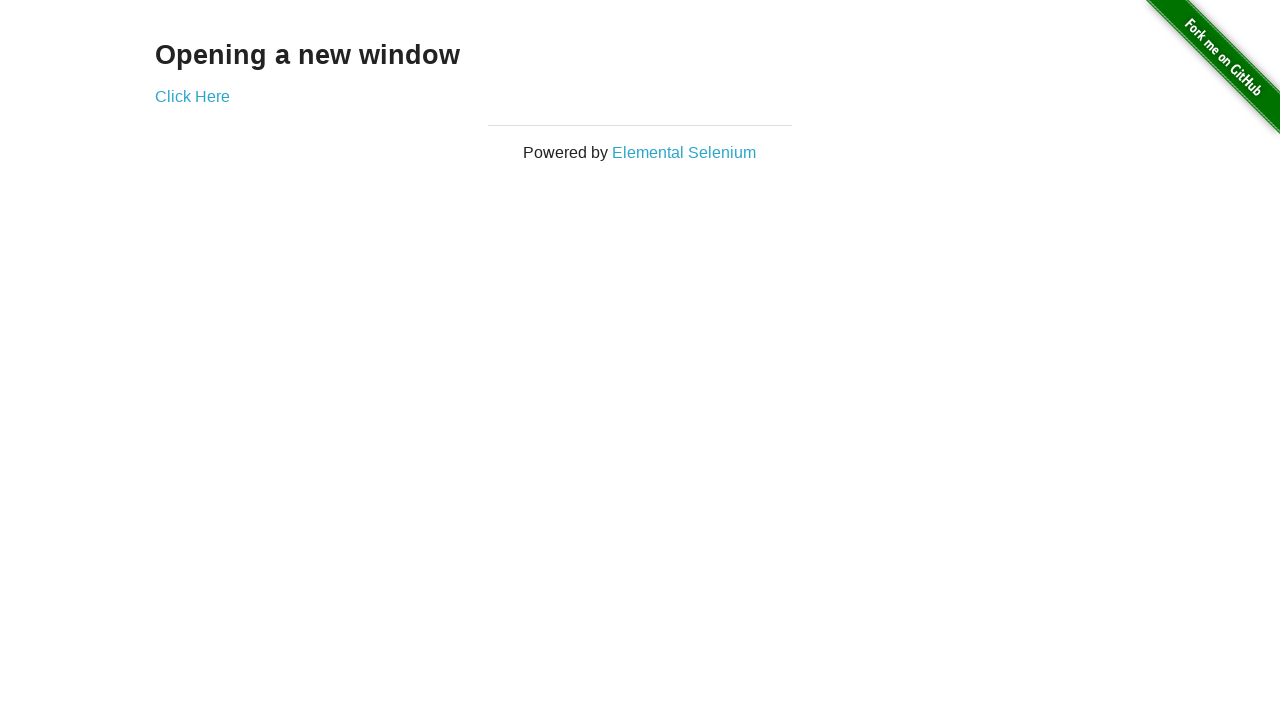

Verified 'Opening a new window' heading is loaded on the main page
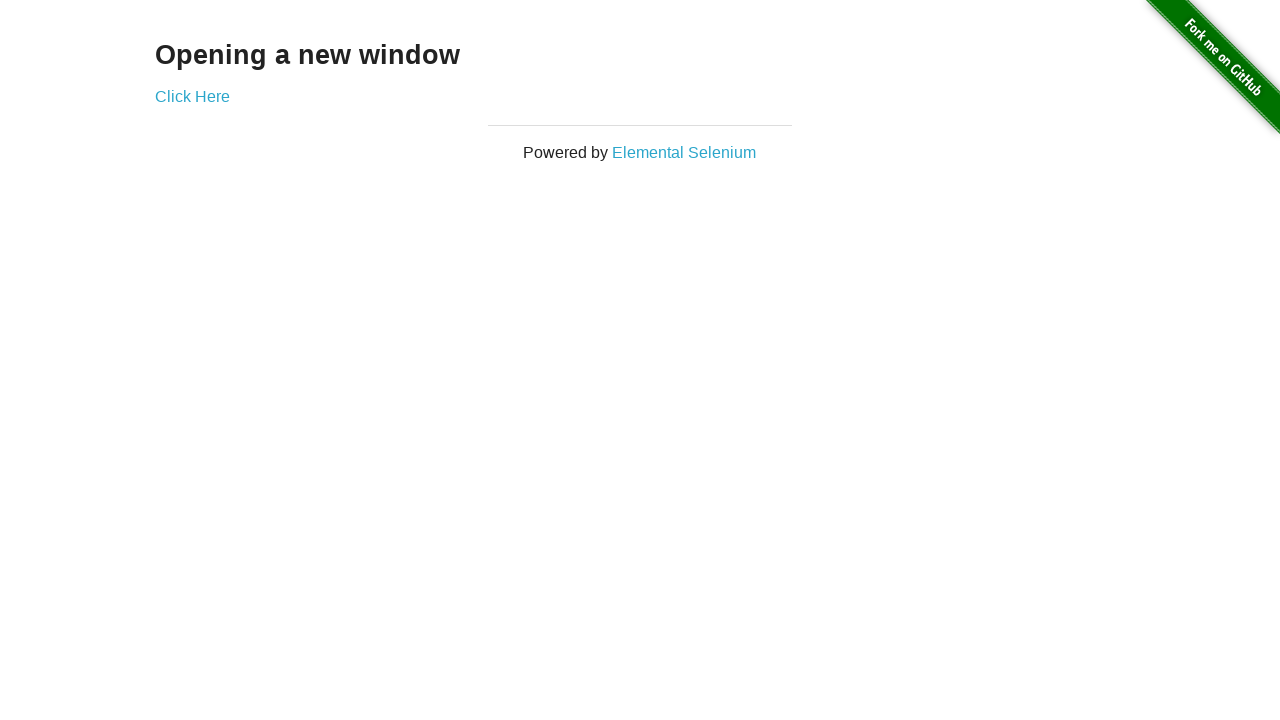

Clicked 'Click Here' link to open a new browser window at (192, 96) on a:has-text('Click Here')
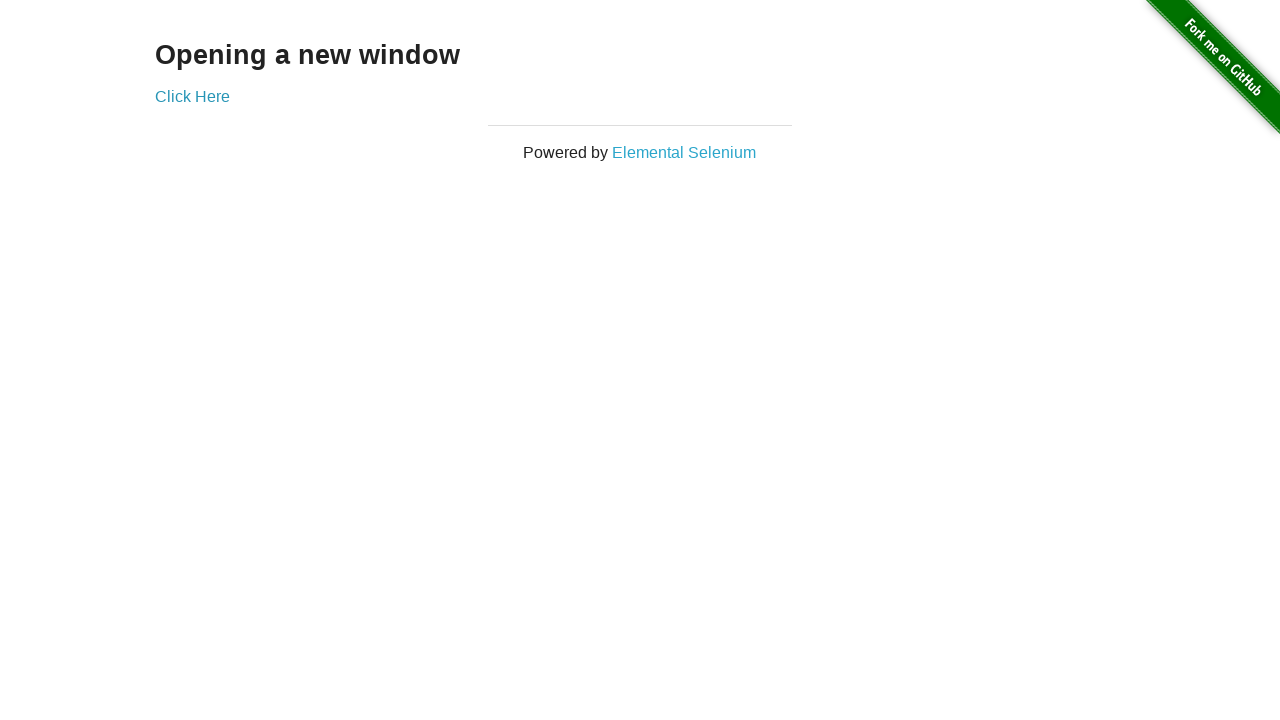

Captured reference to the newly opened page/tab
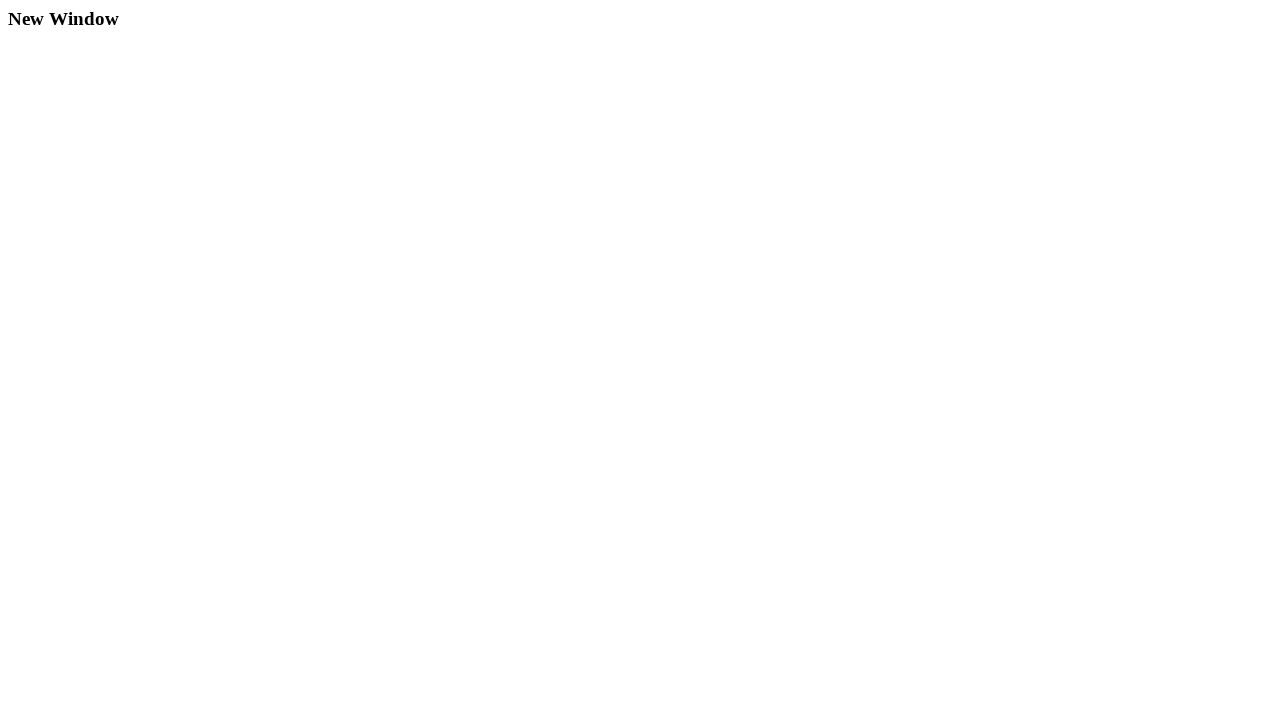

New page finished loading
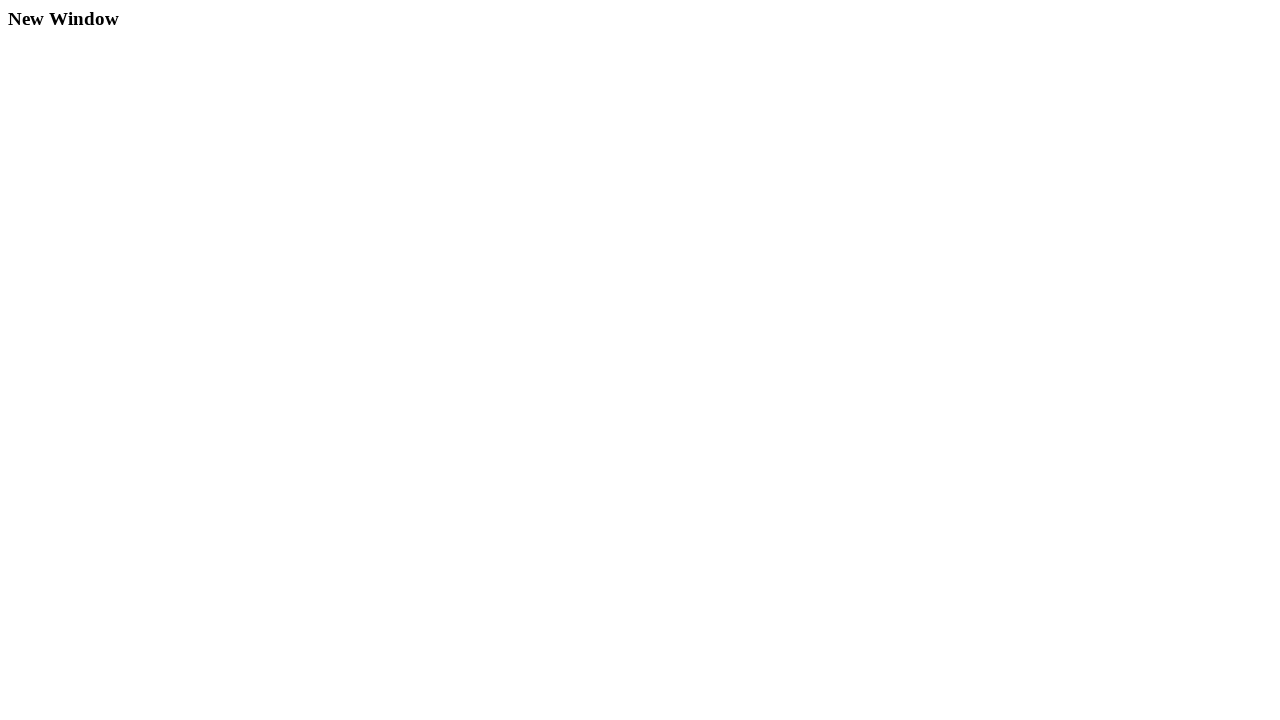

Verified 'New Window' heading is present on the newly opened page
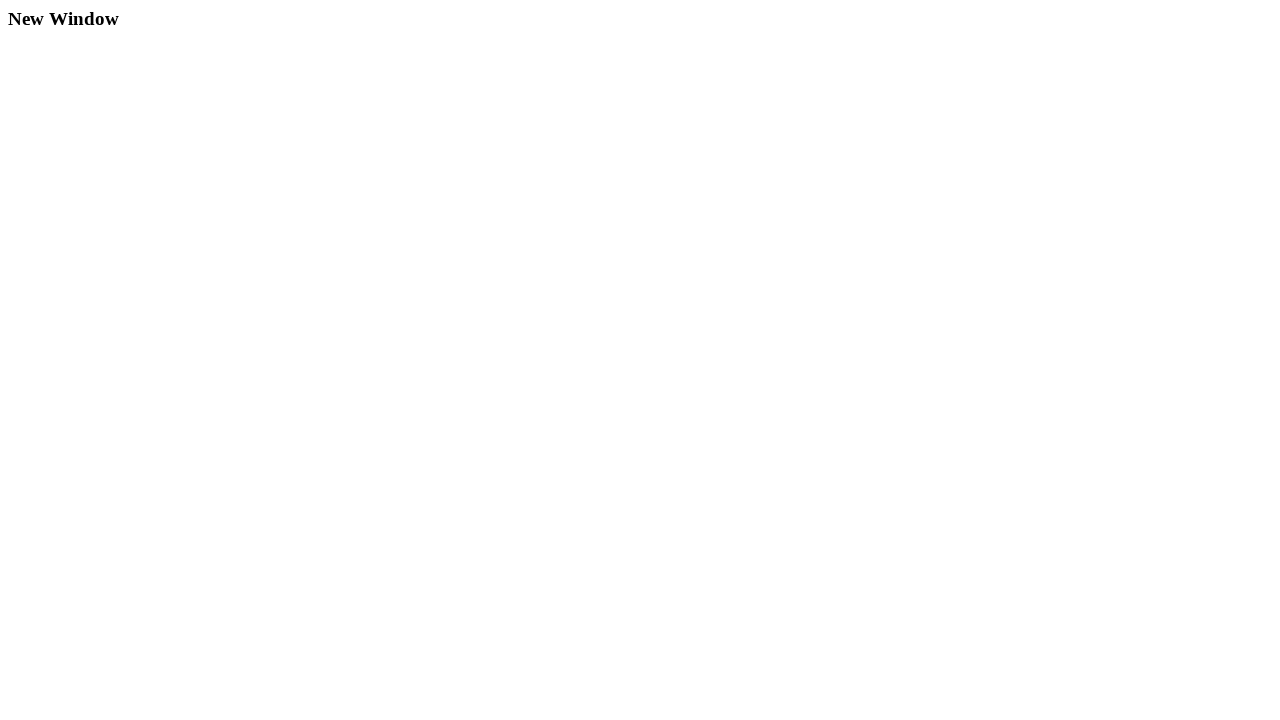

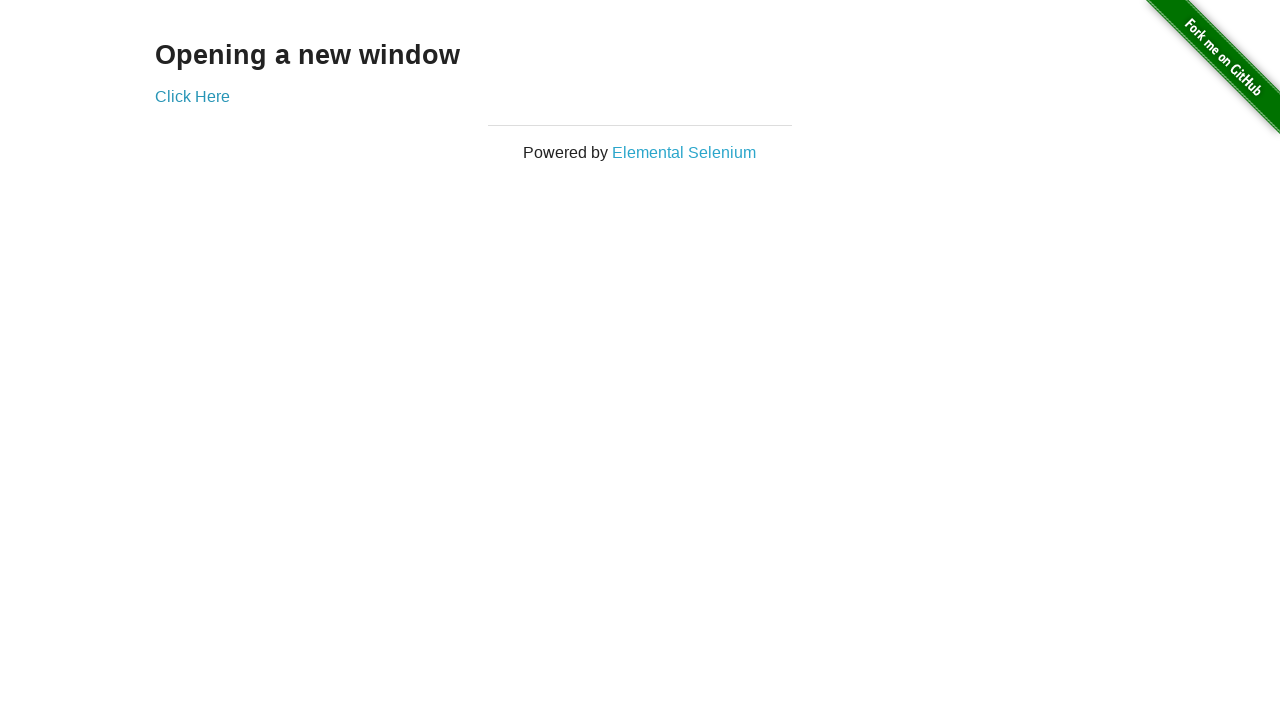